Tests drag and drop functionality by navigating to the drag and drop page, then dragging element A to element B's position

Starting URL: https://the-internet.herokuapp.com/

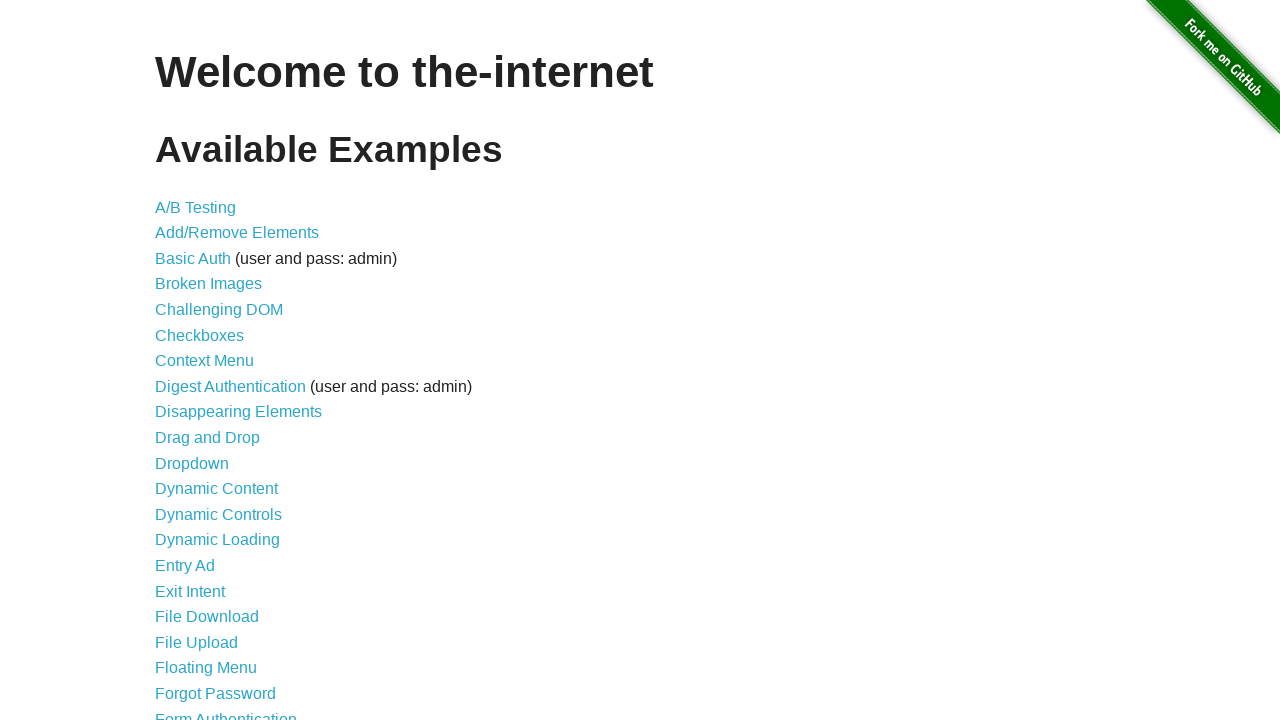

Clicked on Drag and Drop link to navigate to drag and drop page at (208, 438) on text=Drag and Drop
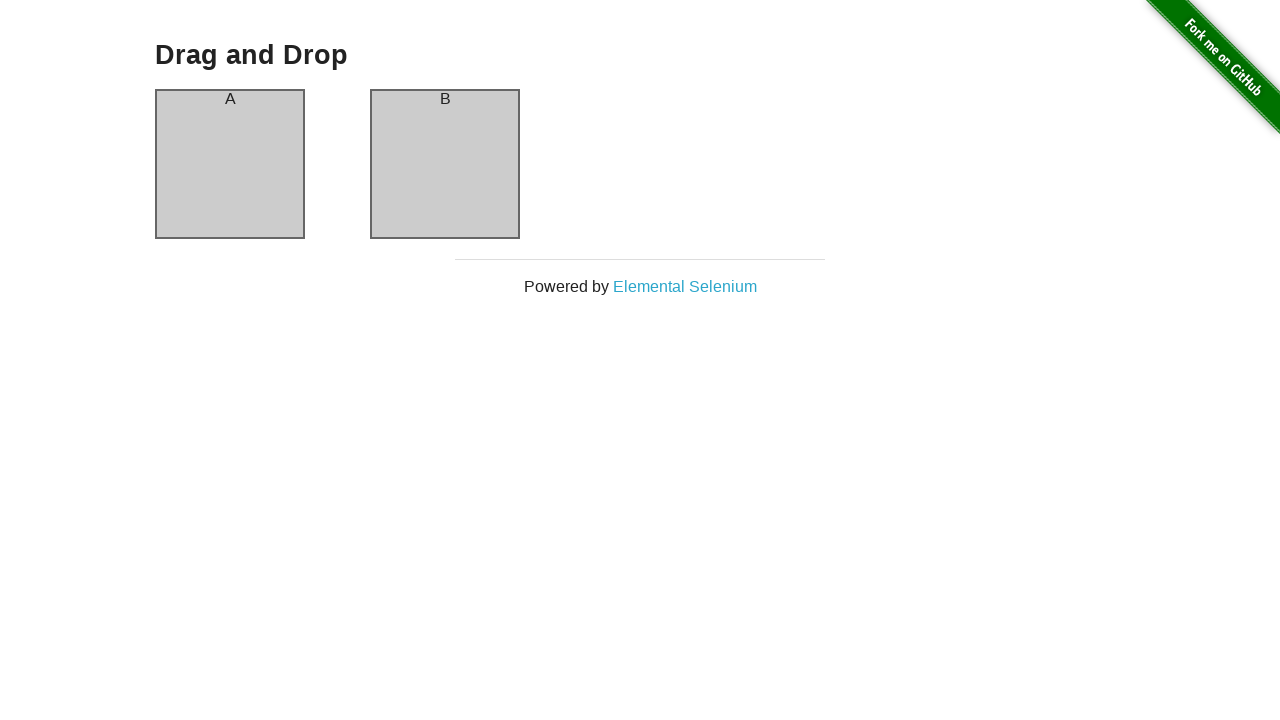

Element A (column-a) became visible
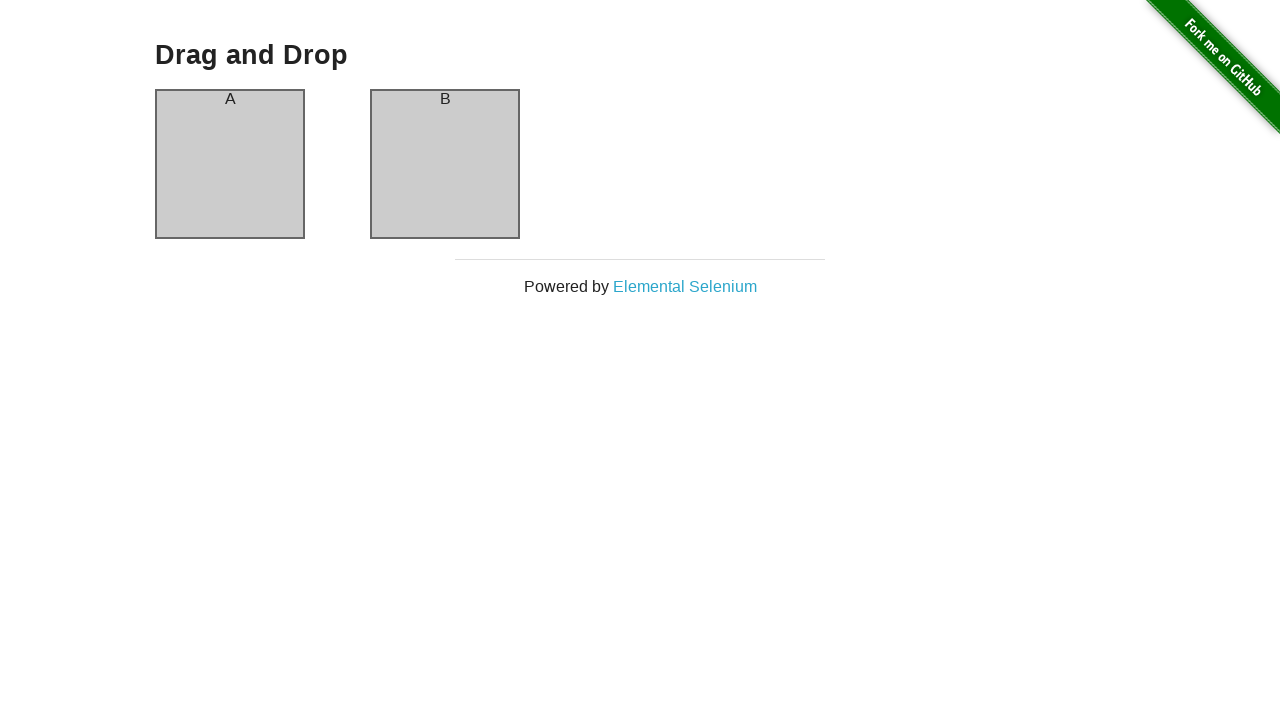

Element B (column-b) became visible
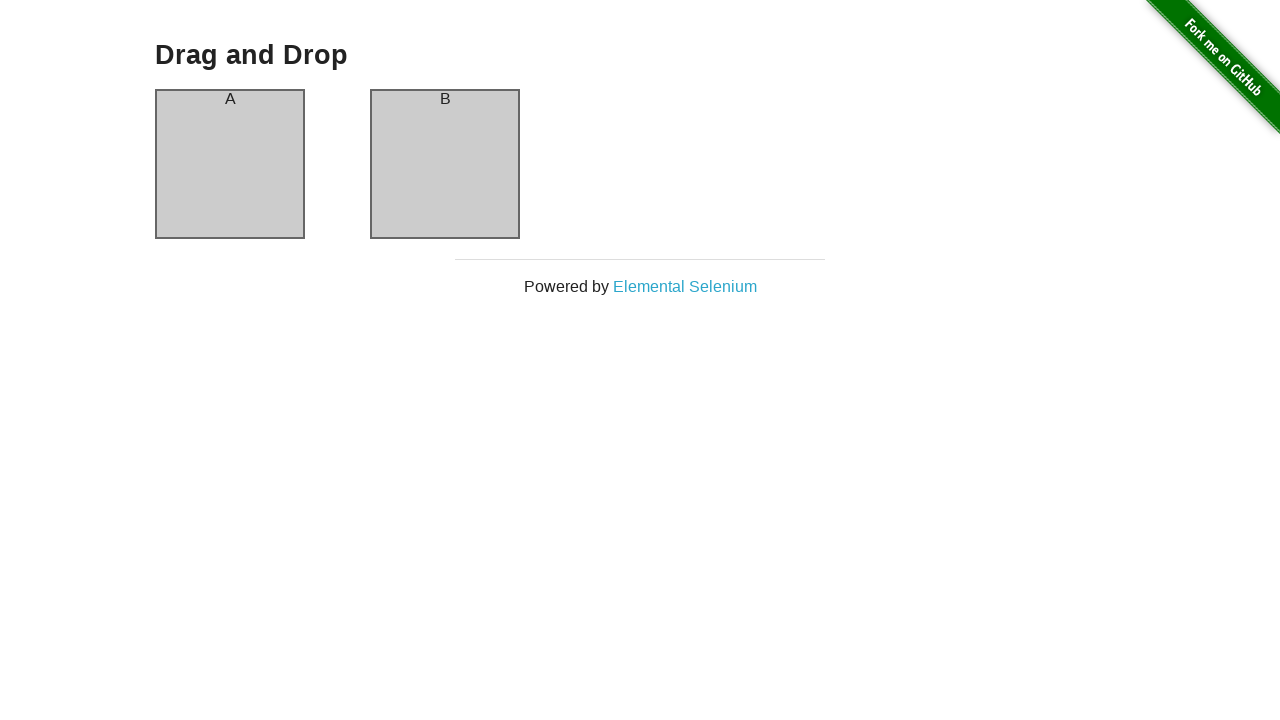

Dragged element A to element B's position at (445, 164)
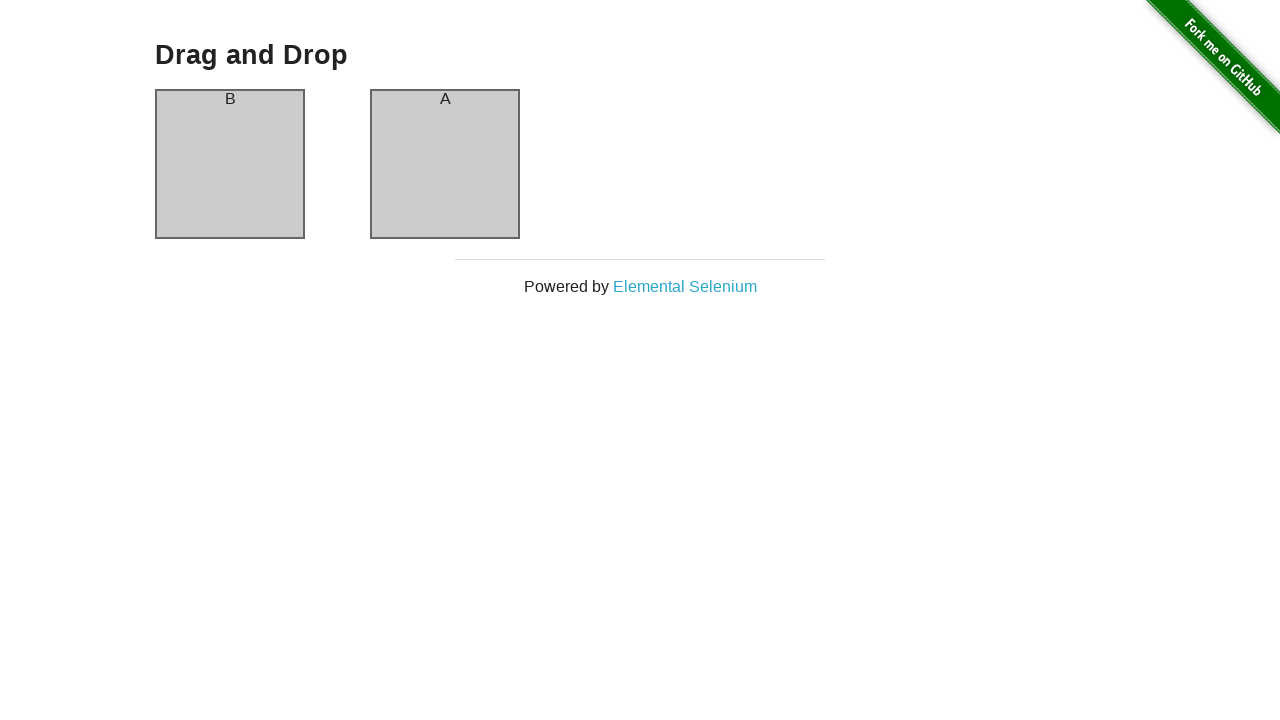

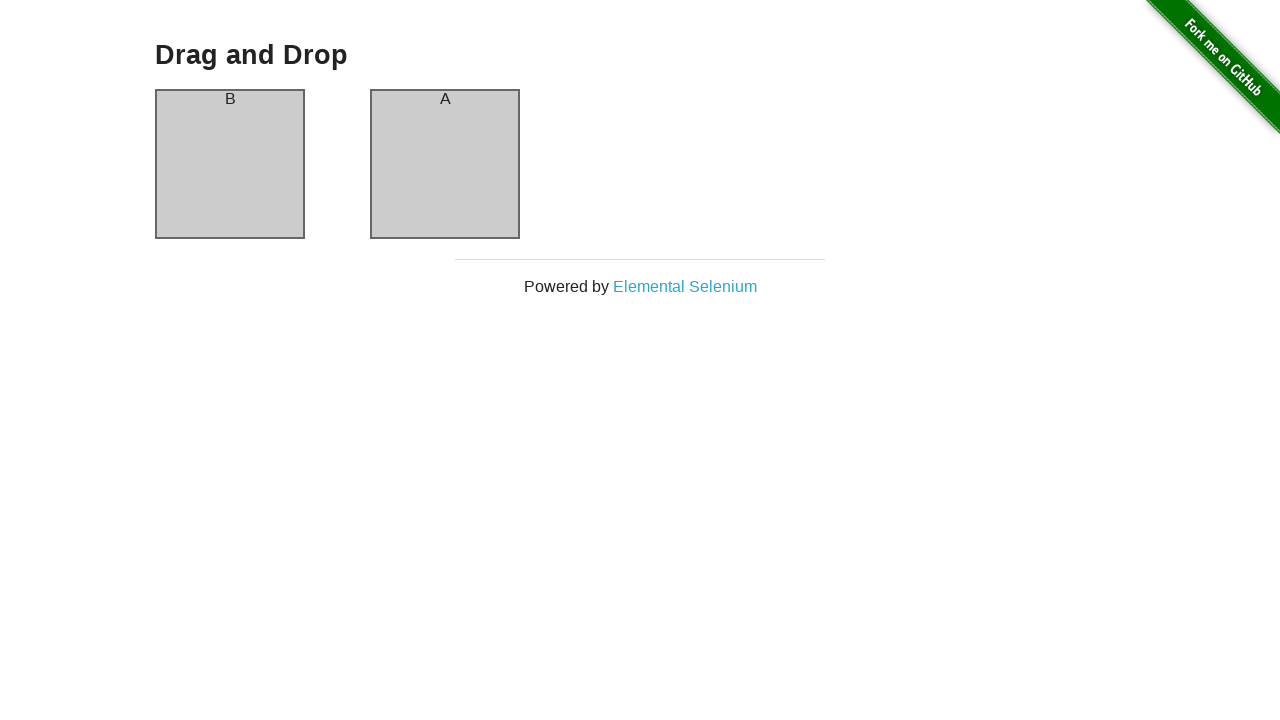